Navigates to a MacBook Air product page and adds the item to the shopping cart, then verifies the product was added successfully via an alert

Starting URL: https://www.demoblaze.com/prod.html?idp_=11

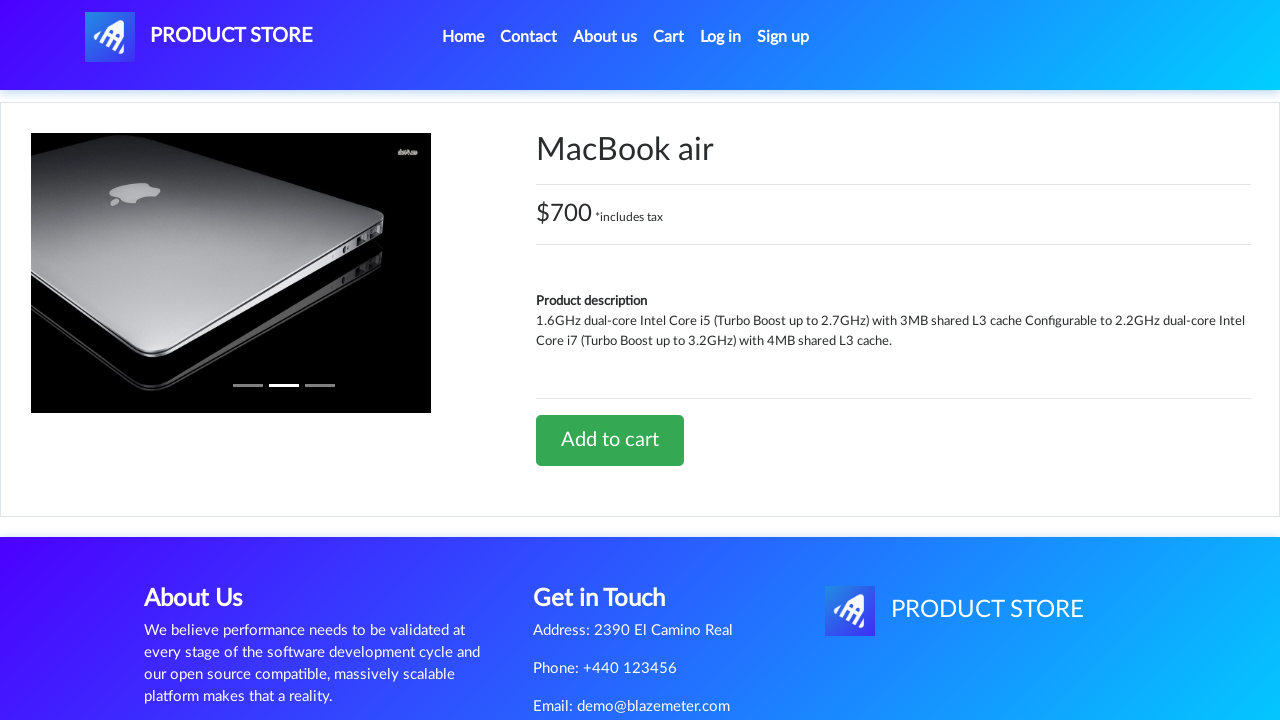

Waited for 'Add to cart' button to be visible
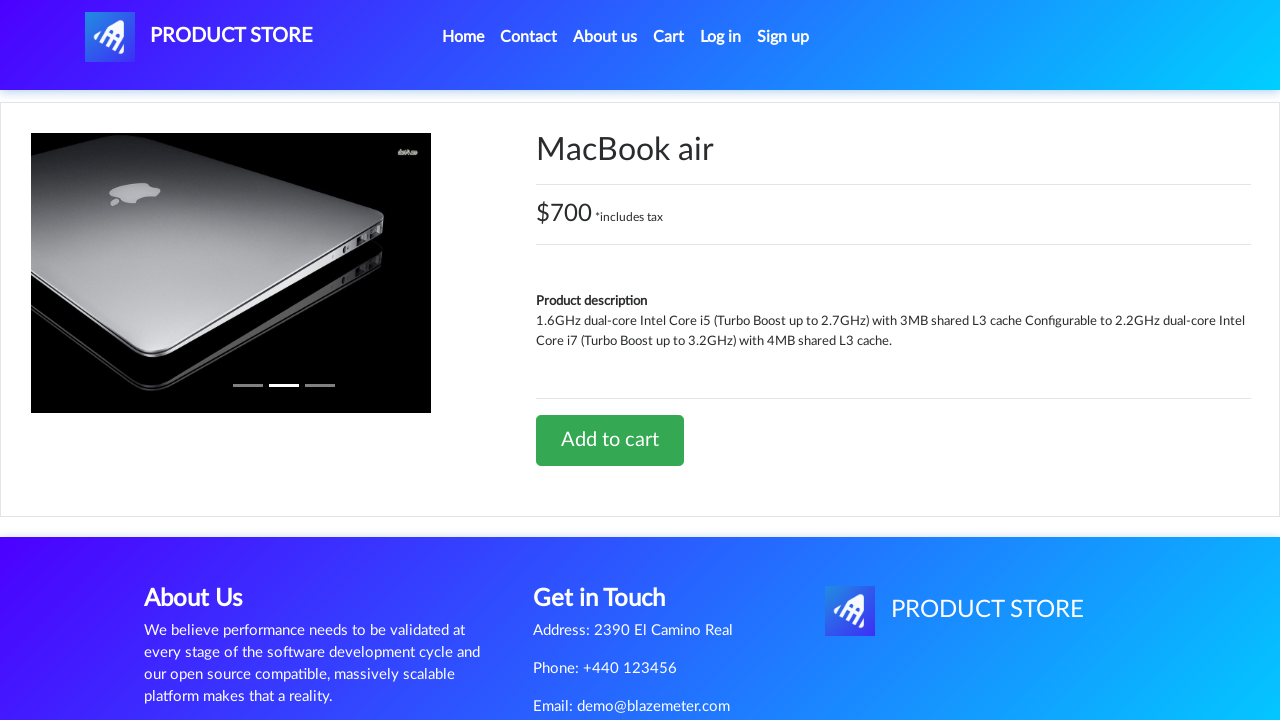

Clicked 'Add to cart' button at (610, 440) on a:has-text('Add to cart')
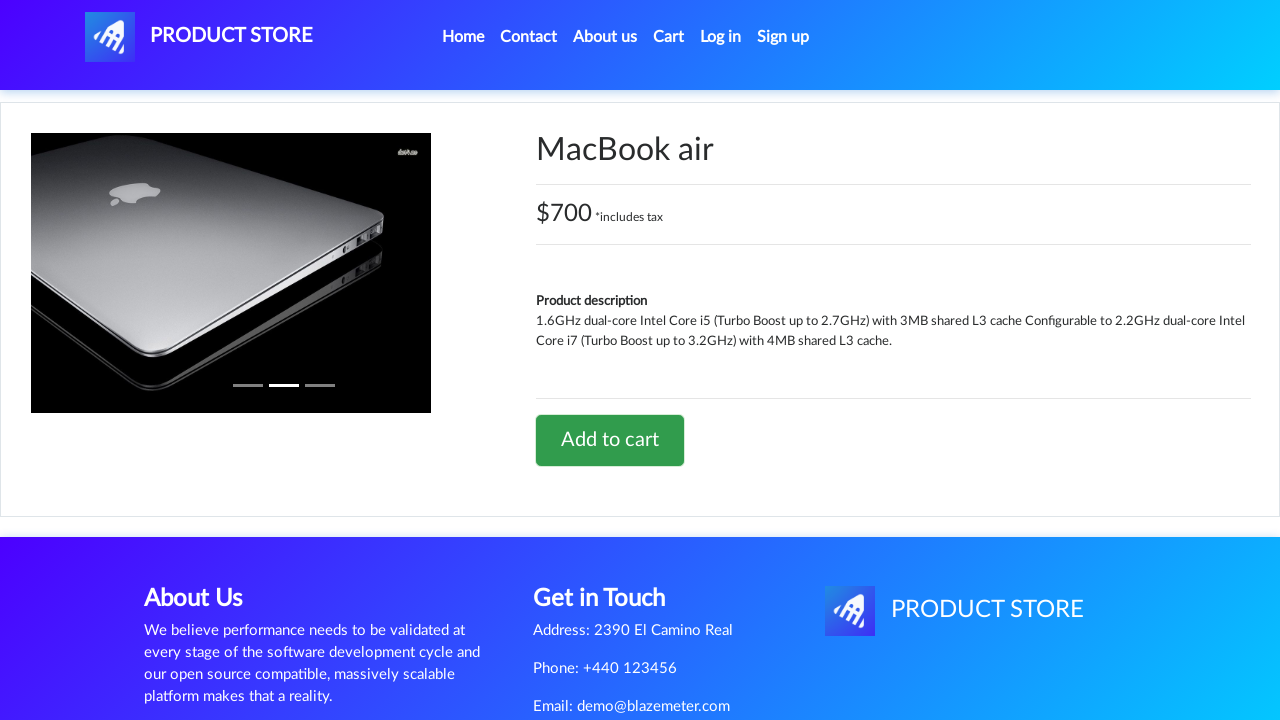

Set up dialog handler to accept alerts
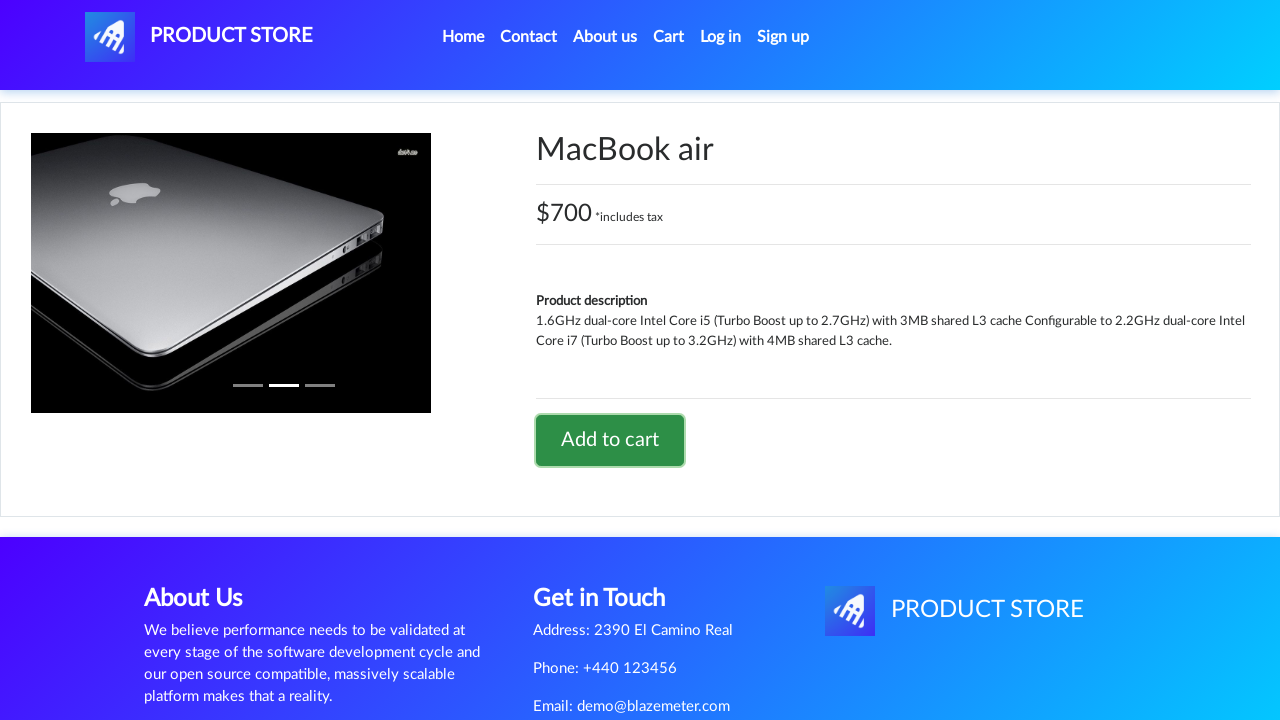

Waited 2 seconds for alert to appear and be handled
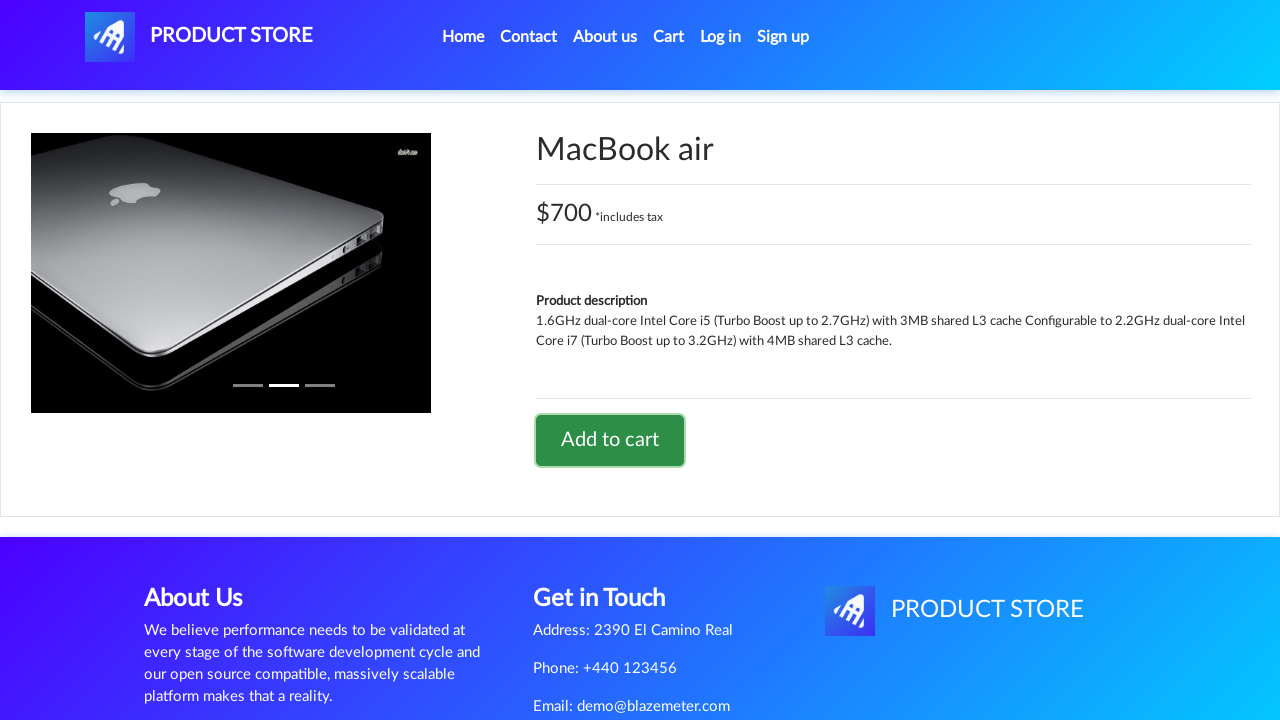

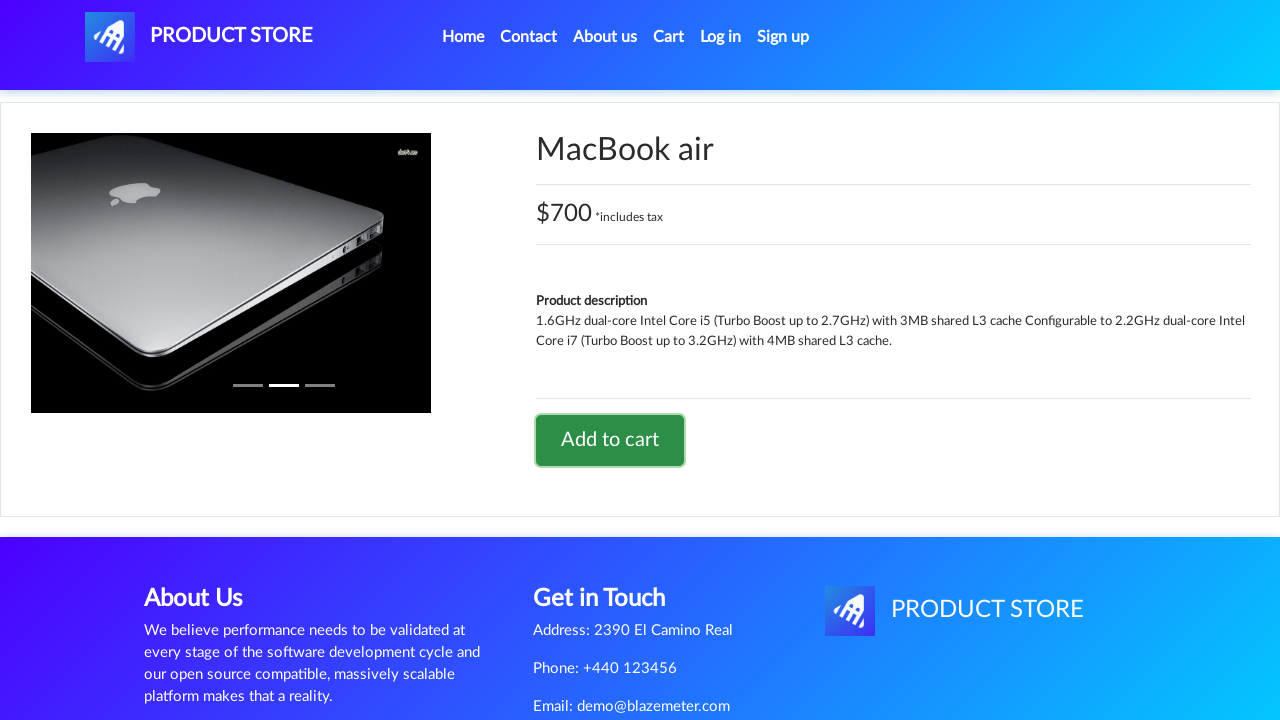